Navigates to a demo automation testing site and fills in an email field

Starting URL: https://demo.automationtesting.in/Index.html

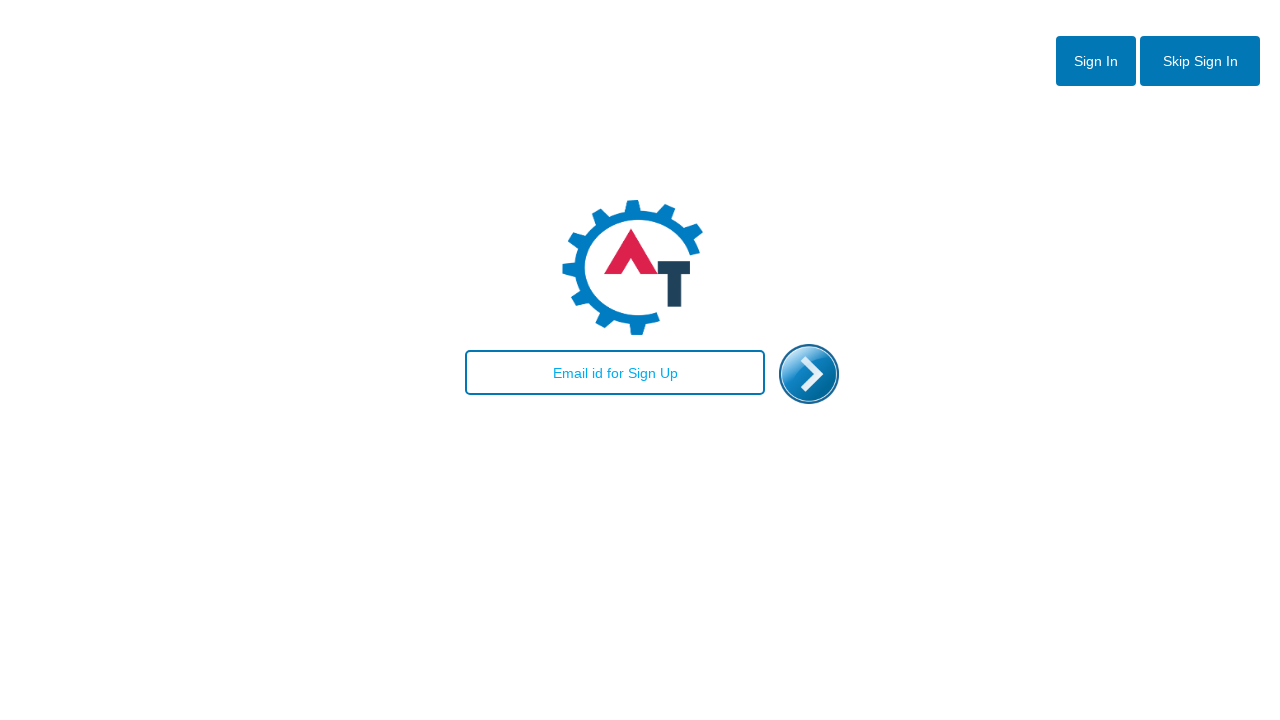

Navigated to demo automation testing site
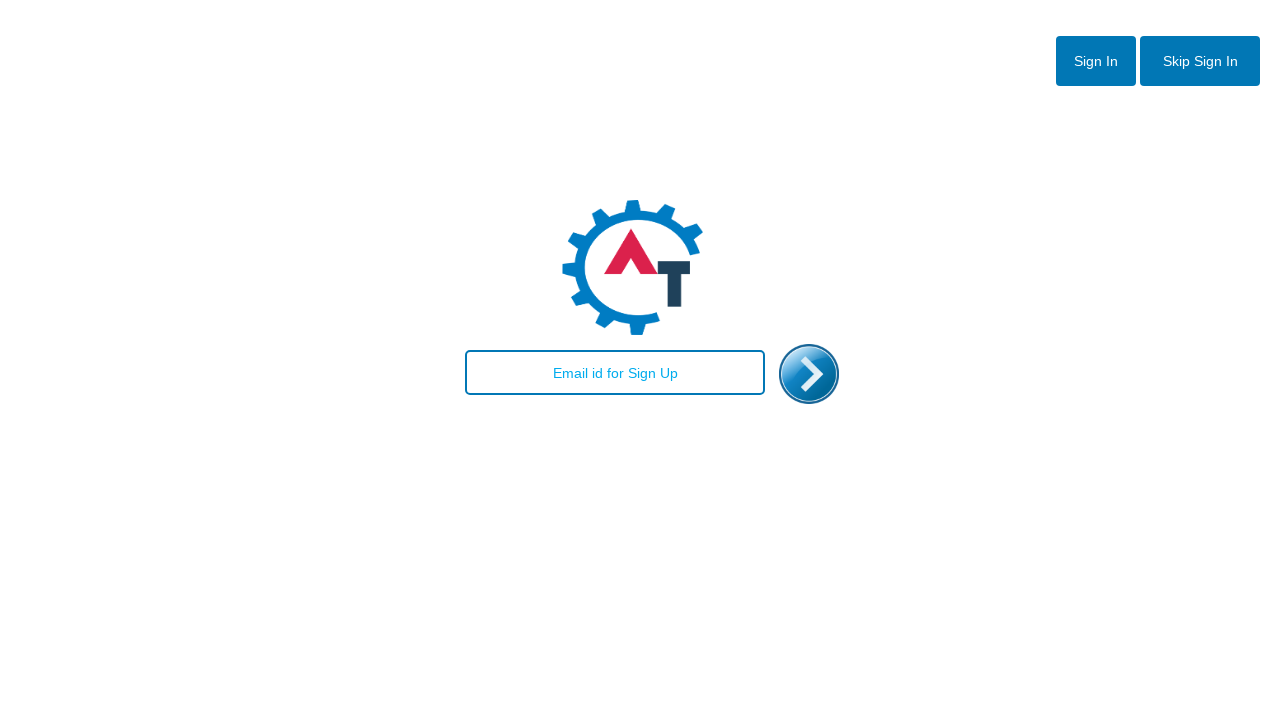

Filled email field with 'testuser@example.com' on #email
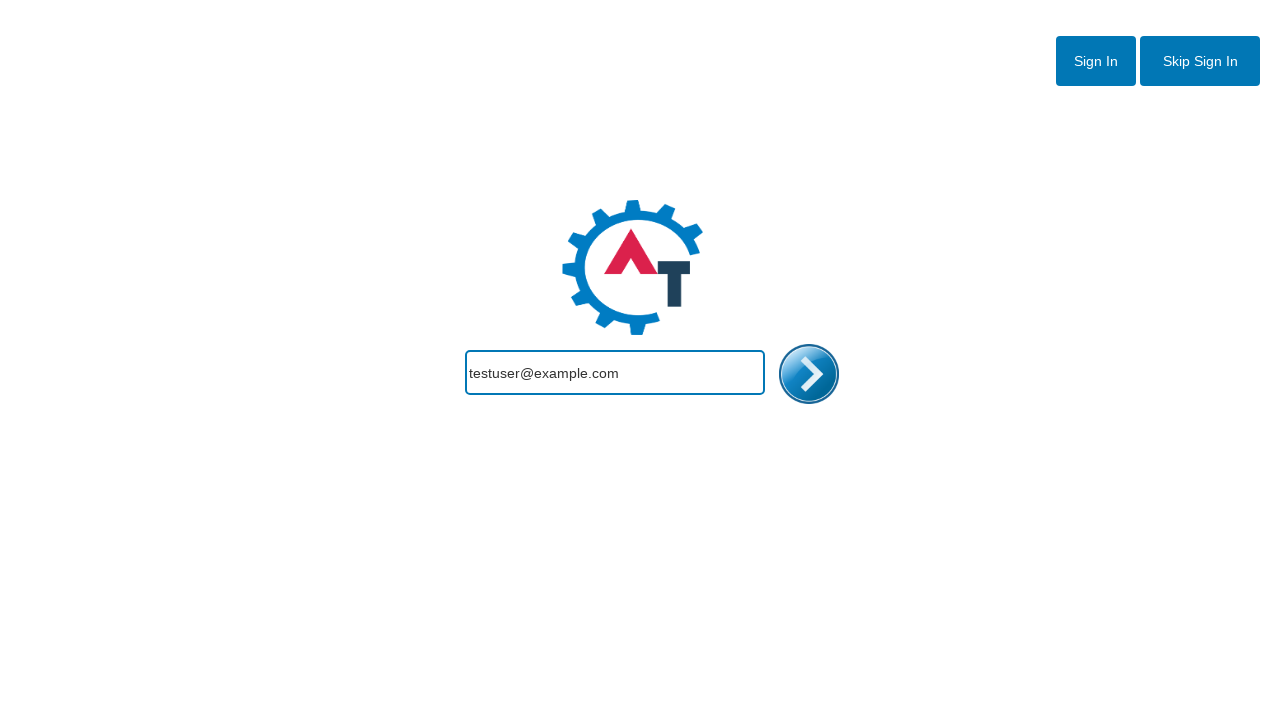

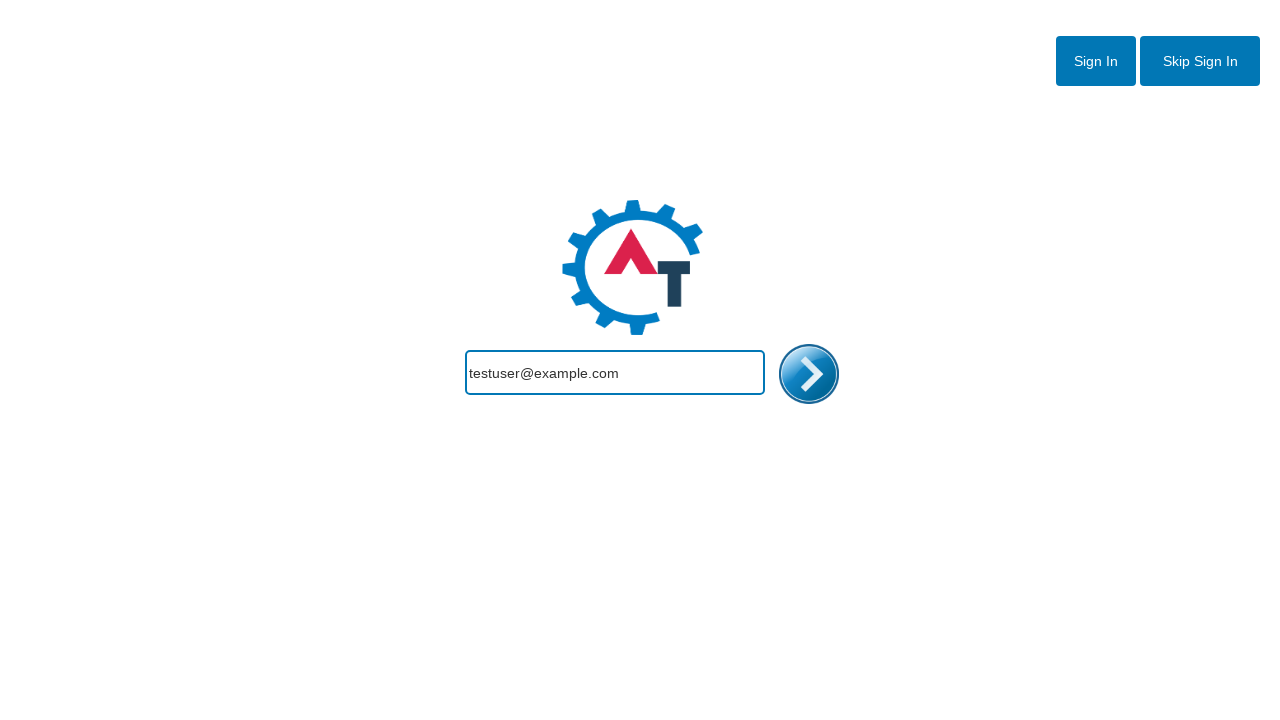